Tests that the browser back button works correctly with filter navigation

Starting URL: https://demo.playwright.dev/todomvc

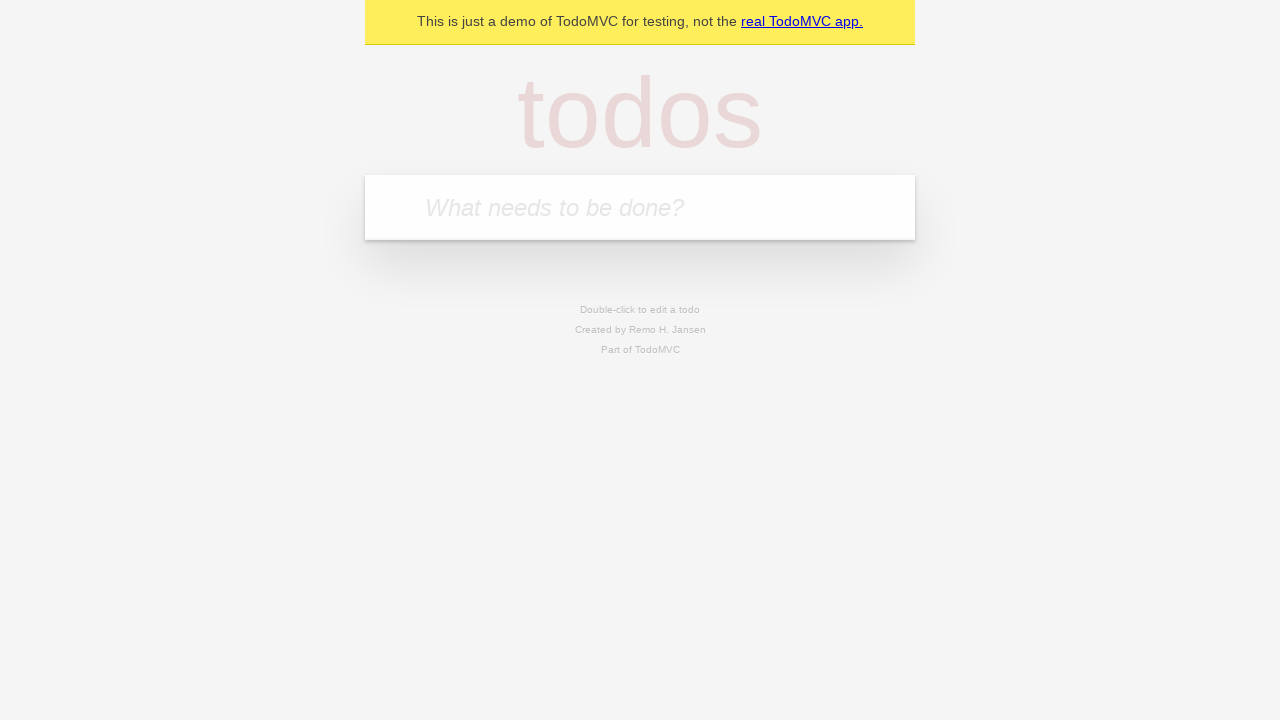

Filled todo input with 'buy some cheese' on internal:attr=[placeholder="What needs to be done?"i]
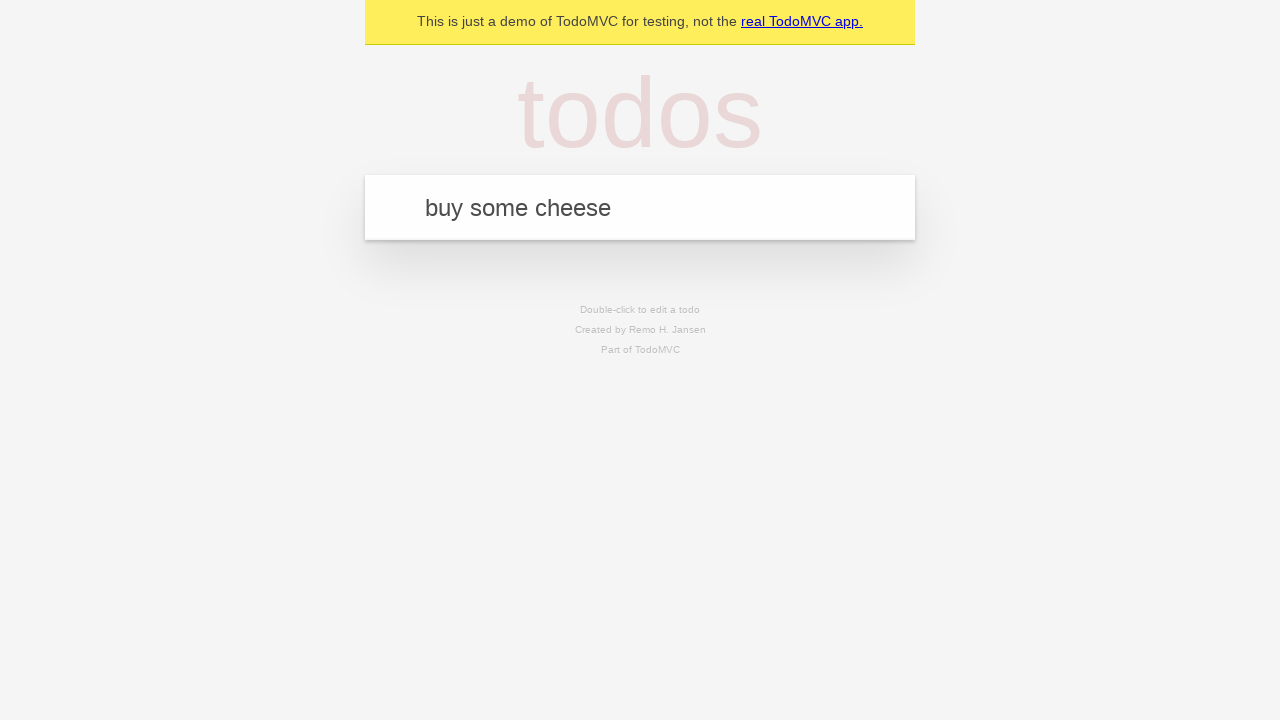

Pressed Enter to add first todo on internal:attr=[placeholder="What needs to be done?"i]
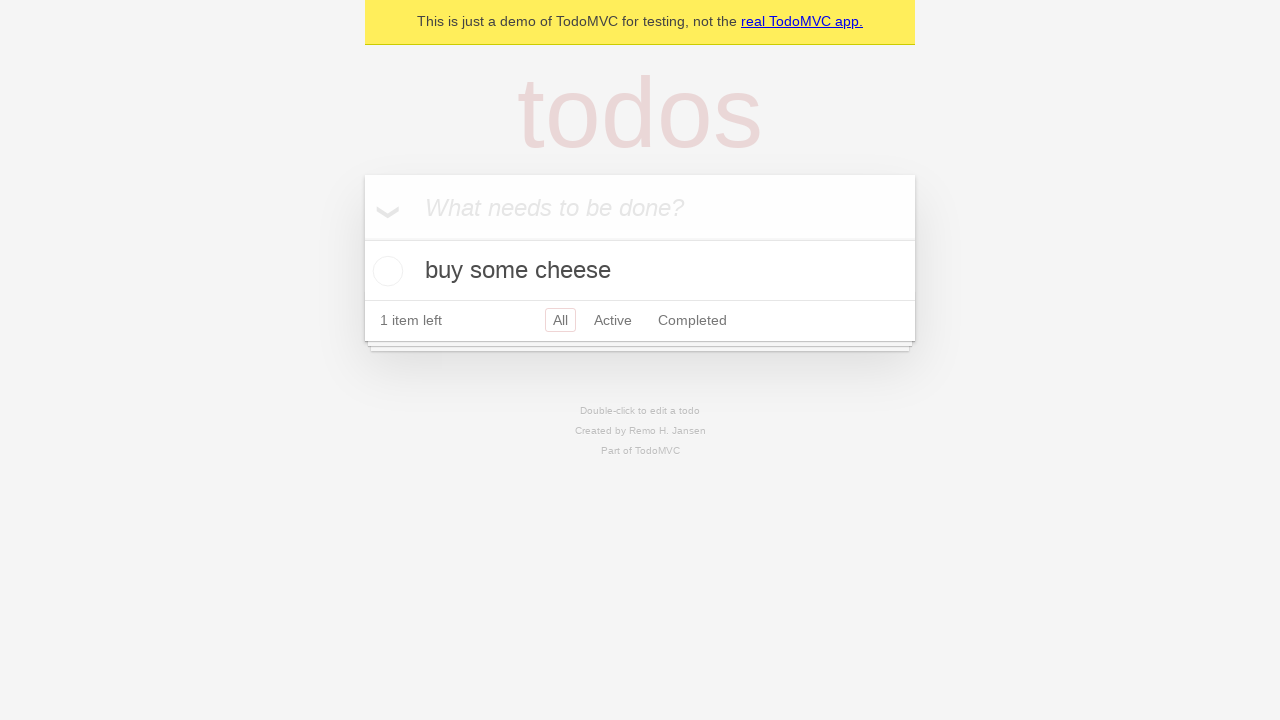

Filled todo input with 'feed the cat' on internal:attr=[placeholder="What needs to be done?"i]
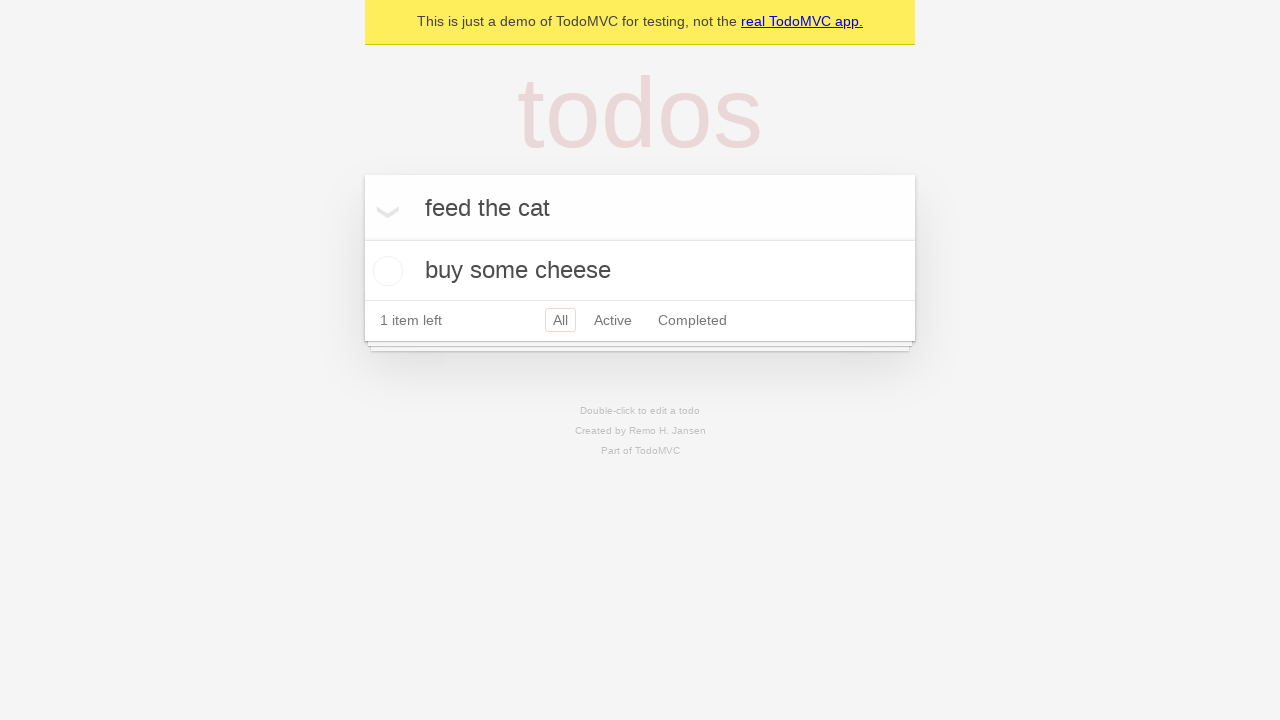

Pressed Enter to add second todo on internal:attr=[placeholder="What needs to be done?"i]
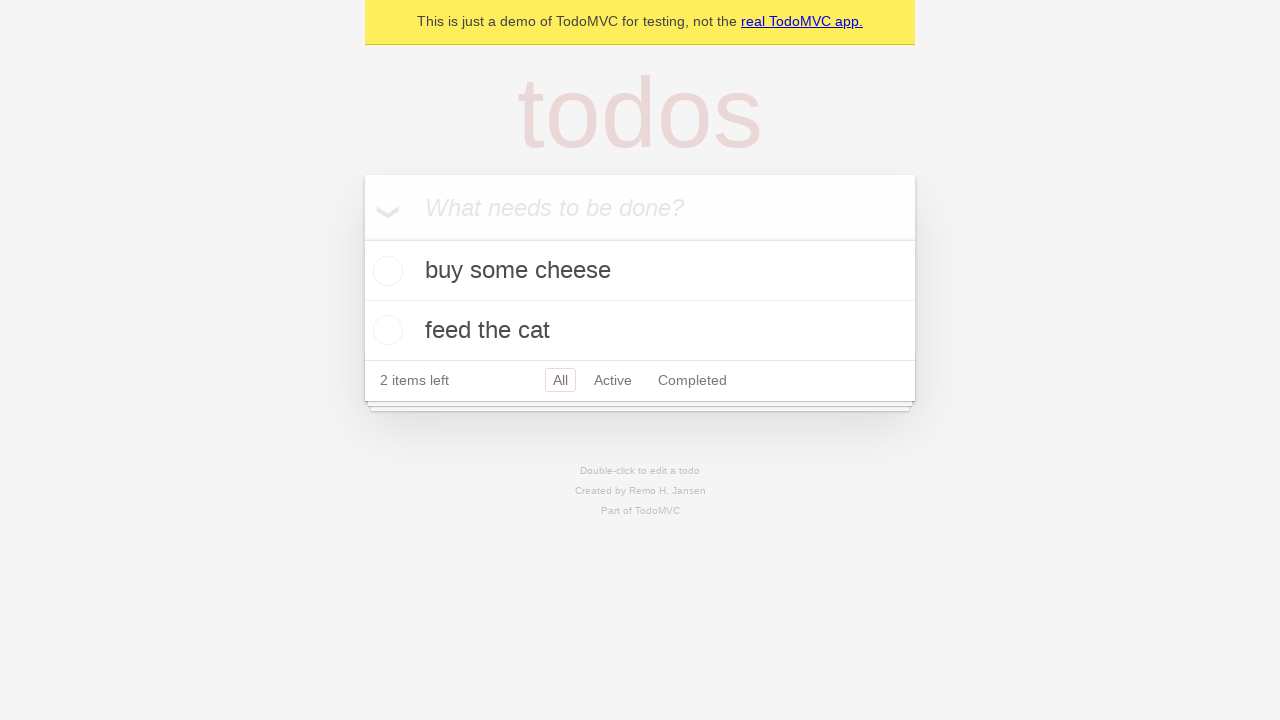

Filled todo input with 'book a doctors appointment' on internal:attr=[placeholder="What needs to be done?"i]
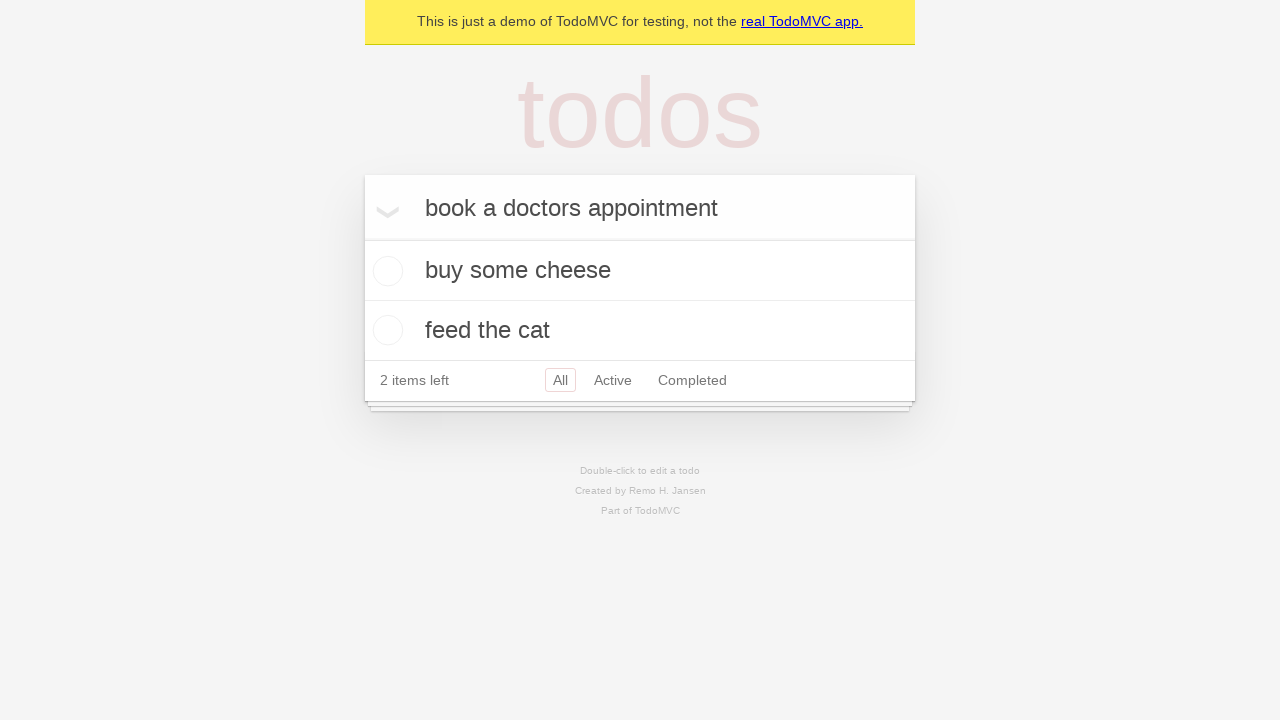

Pressed Enter to add third todo on internal:attr=[placeholder="What needs to be done?"i]
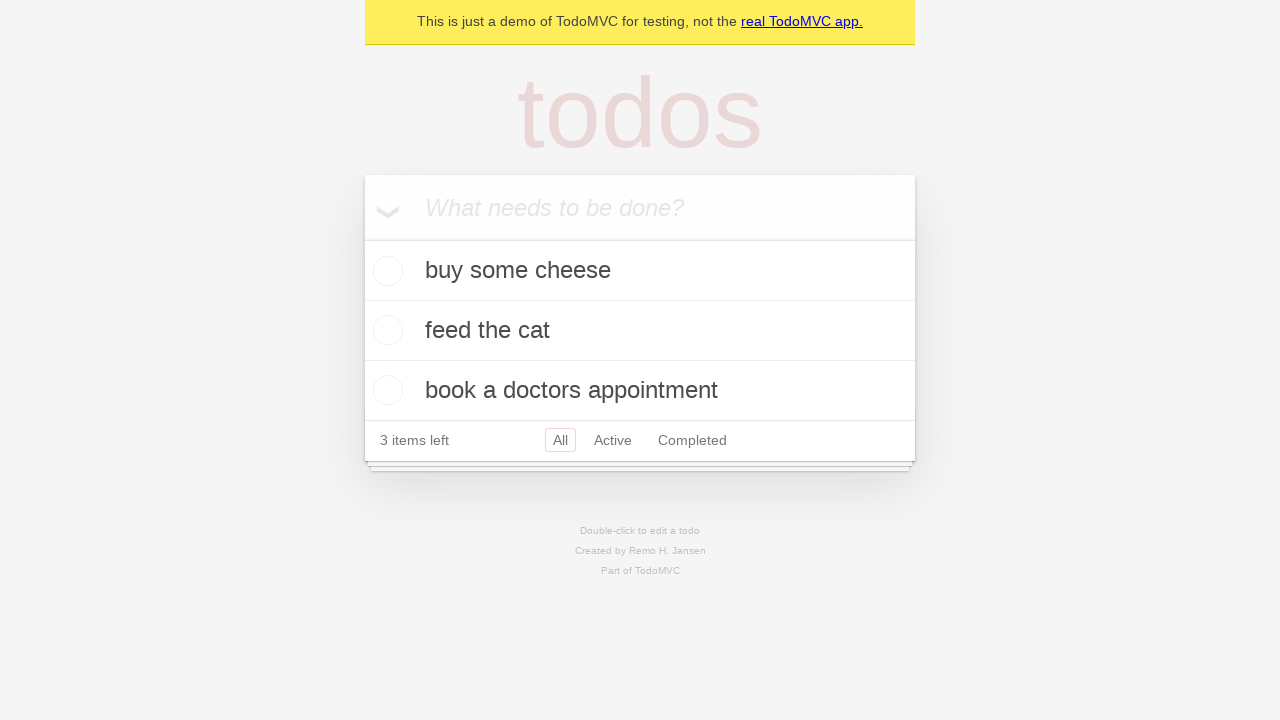

Checked the second todo item at (385, 330) on internal:testid=[data-testid="todo-item"s] >> nth=1 >> internal:role=checkbox
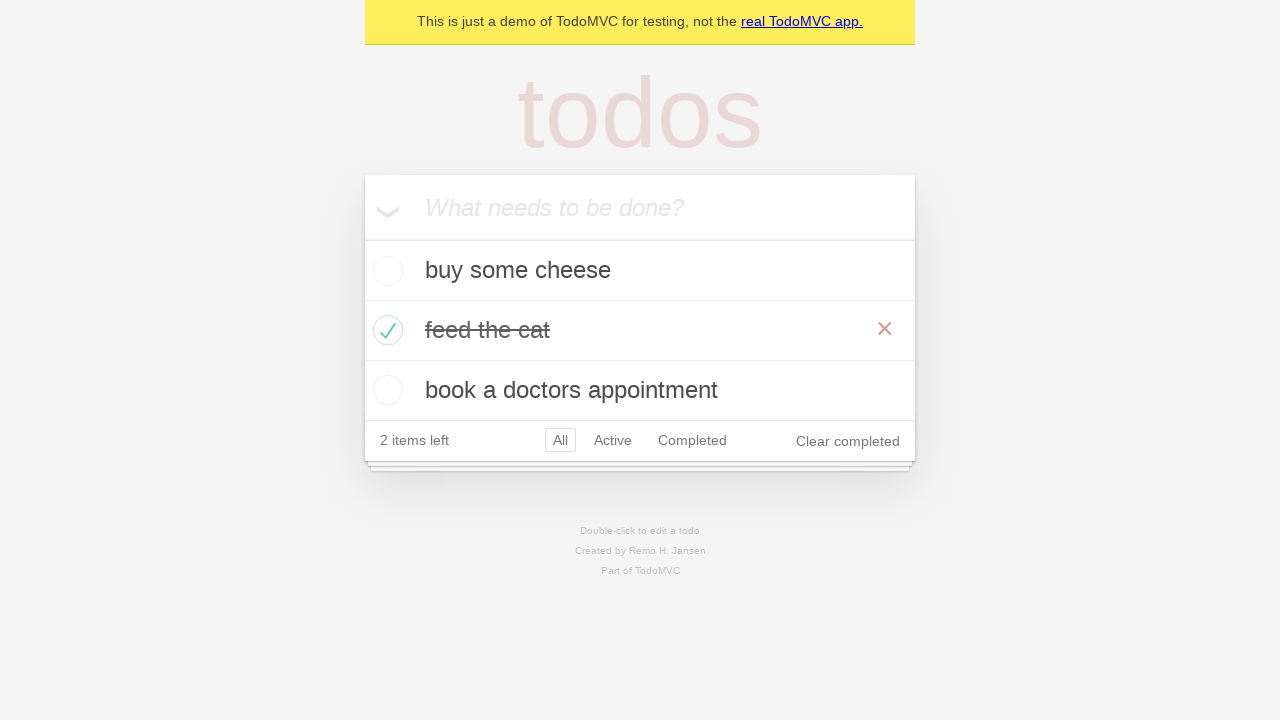

Clicked 'All' filter at (560, 440) on internal:role=link[name="All"i]
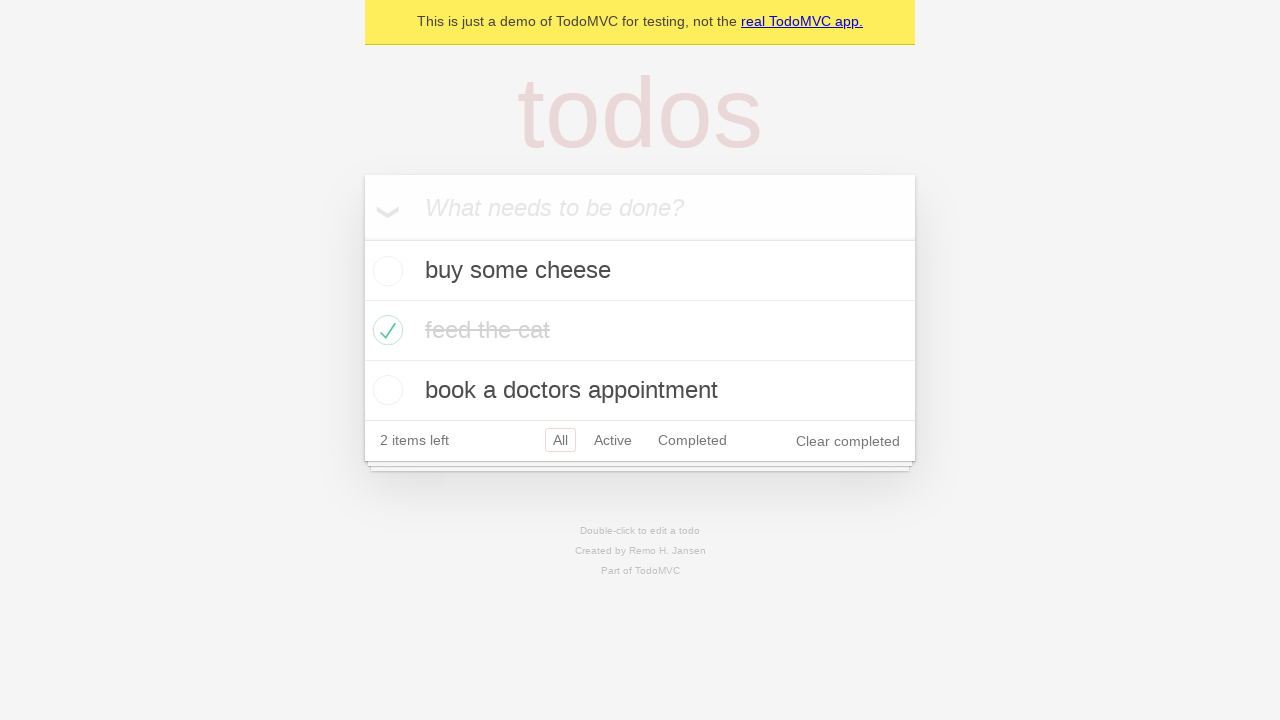

Clicked 'Active' filter at (613, 440) on internal:role=link[name="Active"i]
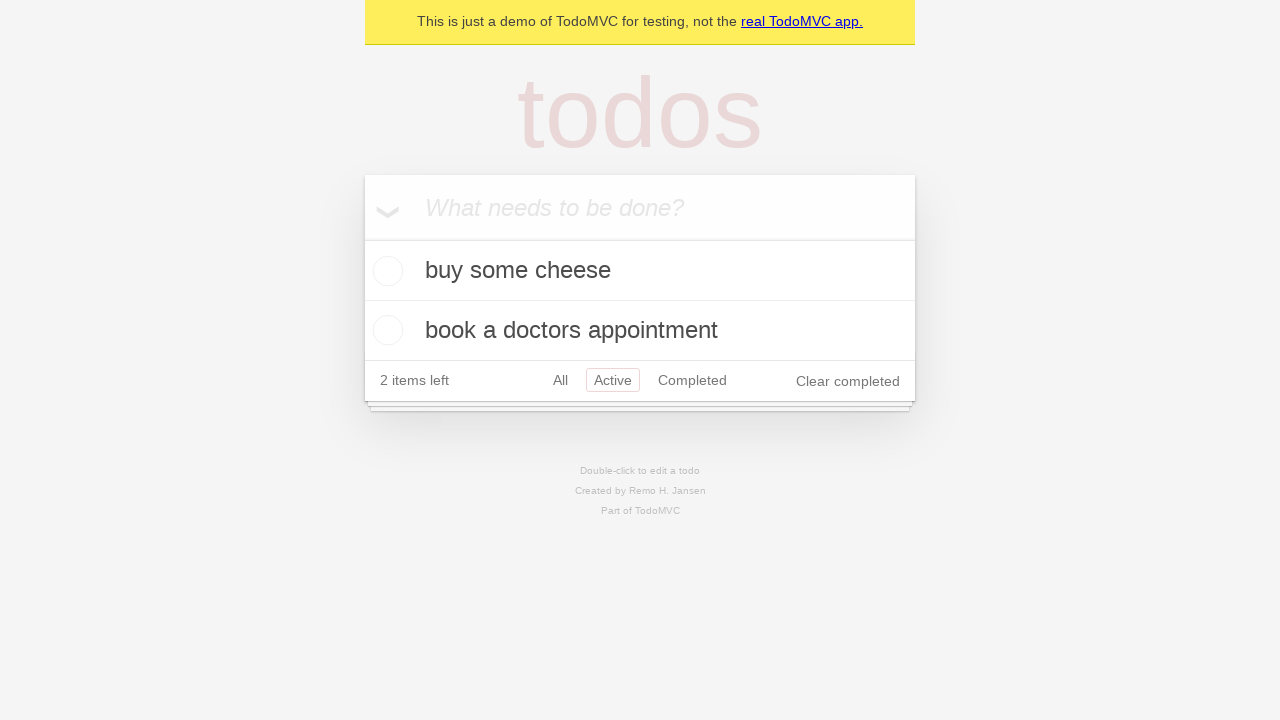

Clicked 'Completed' filter at (692, 380) on internal:role=link[name="Completed"i]
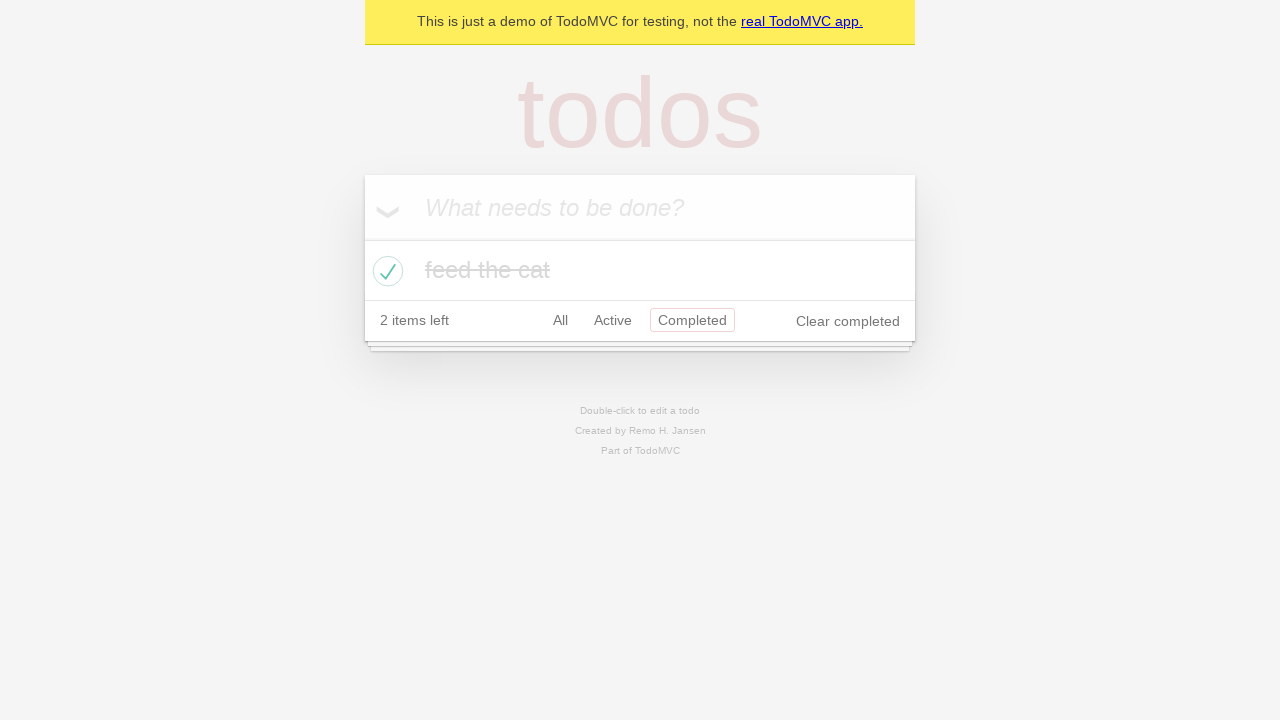

Navigated back to 'Active' filter view
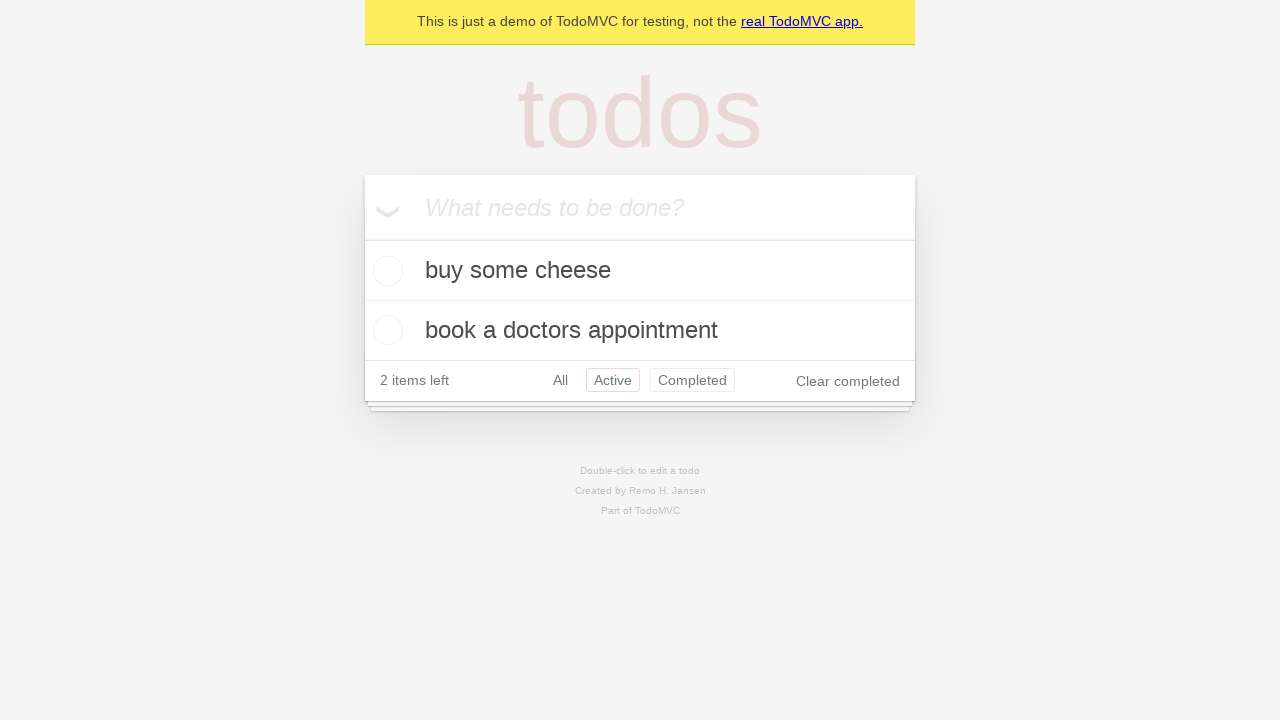

Navigated back to 'All' filter view
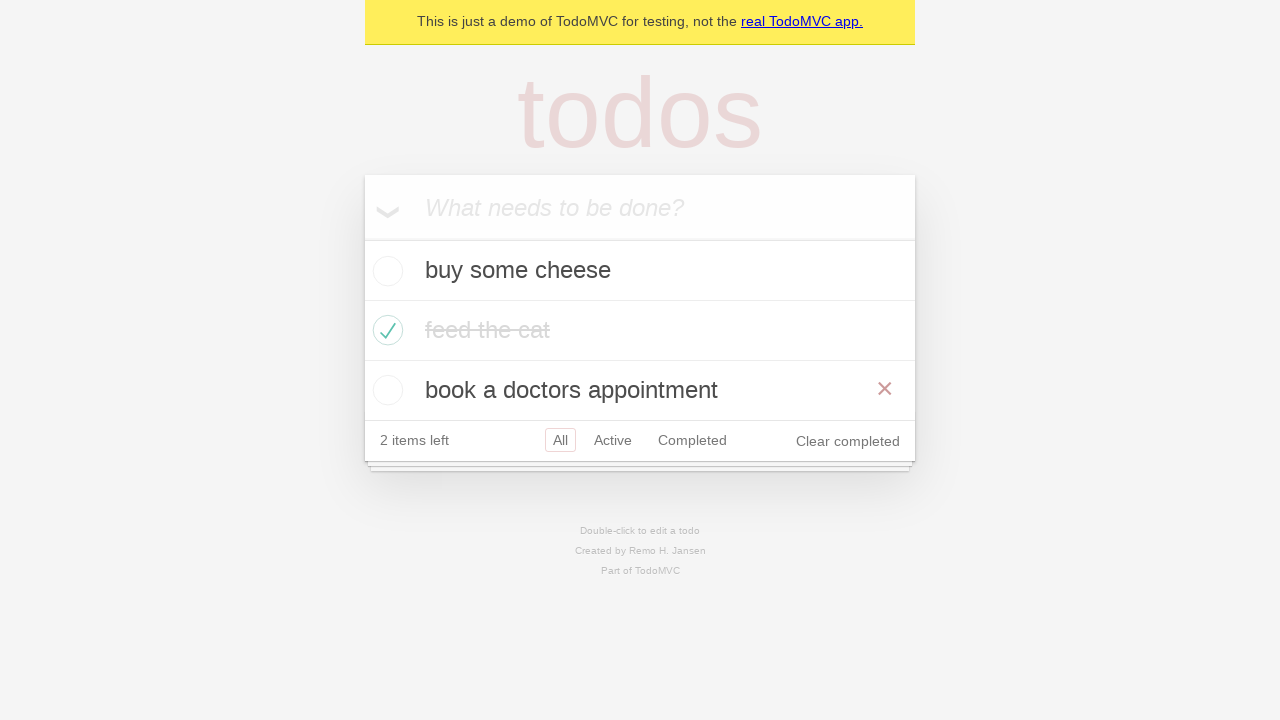

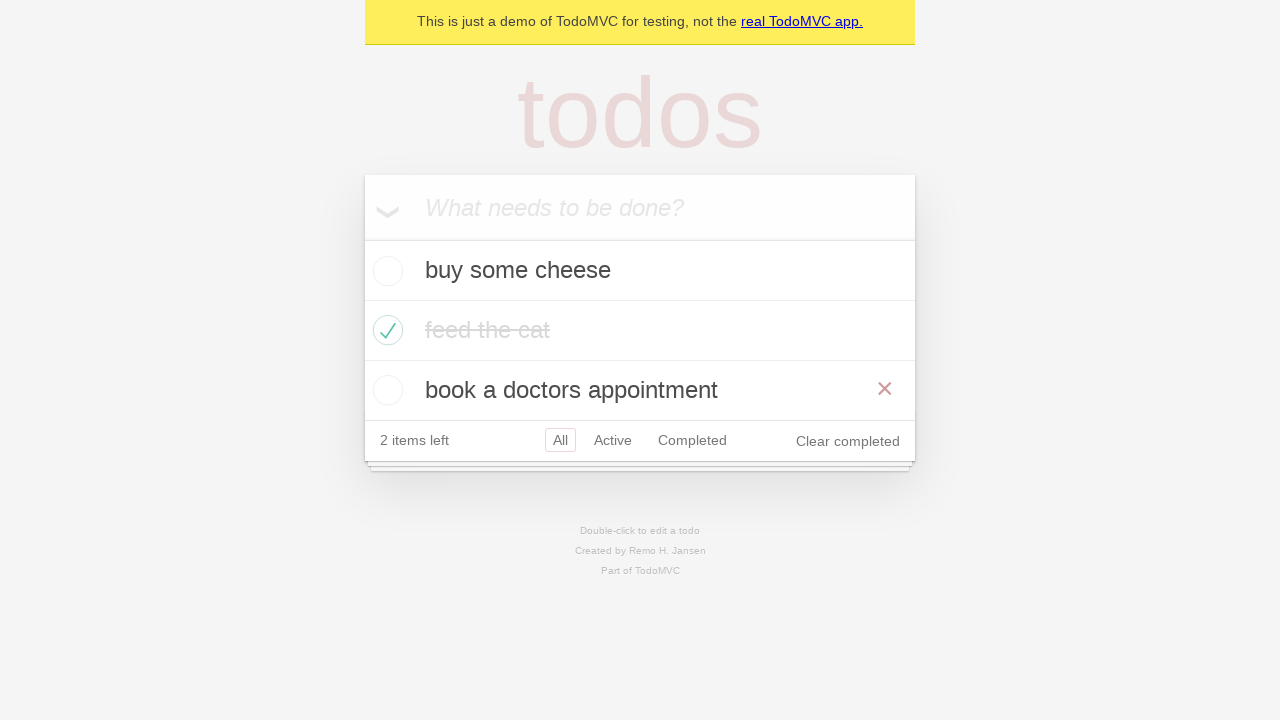